Tests single static dropdown functionality by selecting multiple country options by index from a country dropdown on the OrangeHRM demo booking page

Starting URL: https://www.orangehrm.com/en/book-a-free-demo/

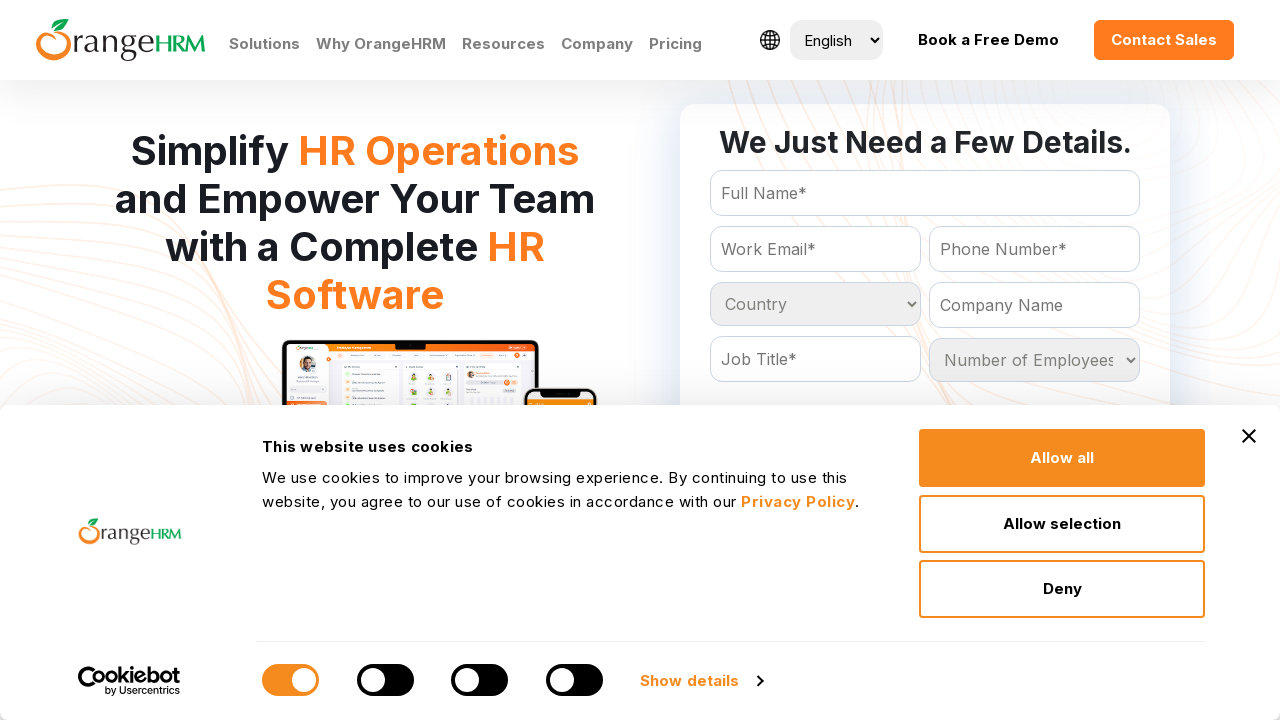

Country dropdown selector became visible
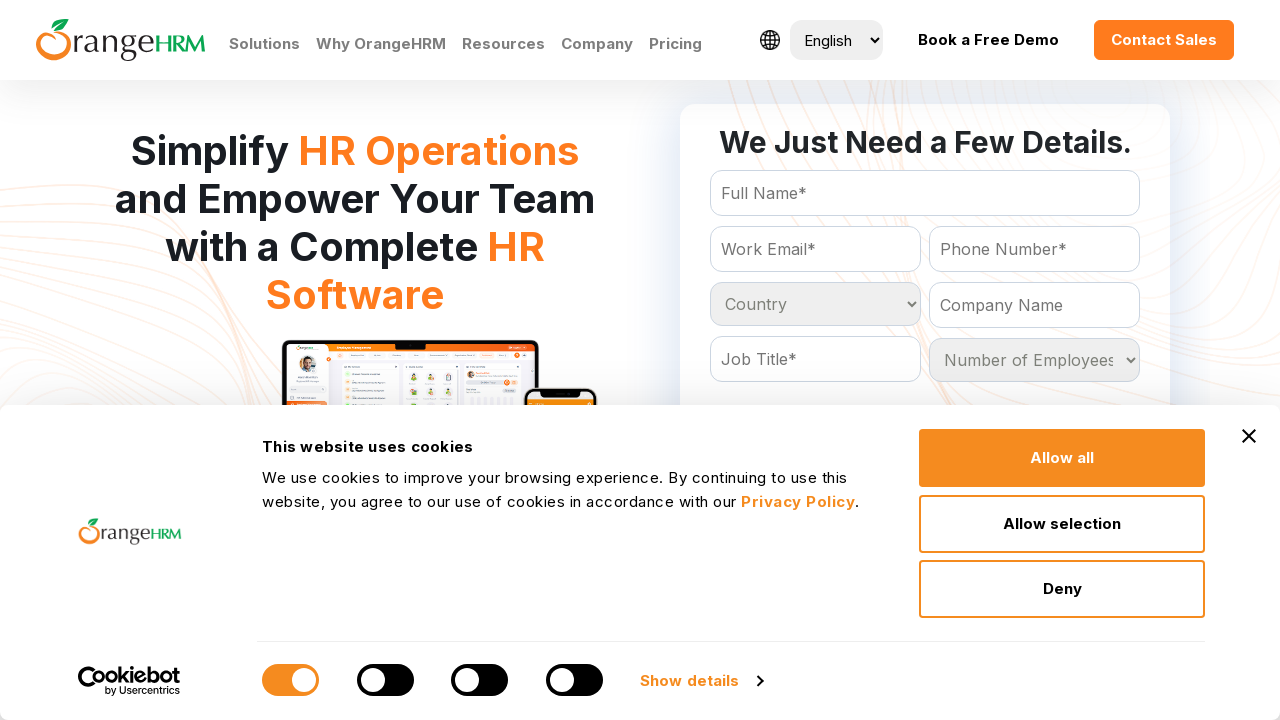

Selected country option at index 123 from dropdown on select[name='Country']
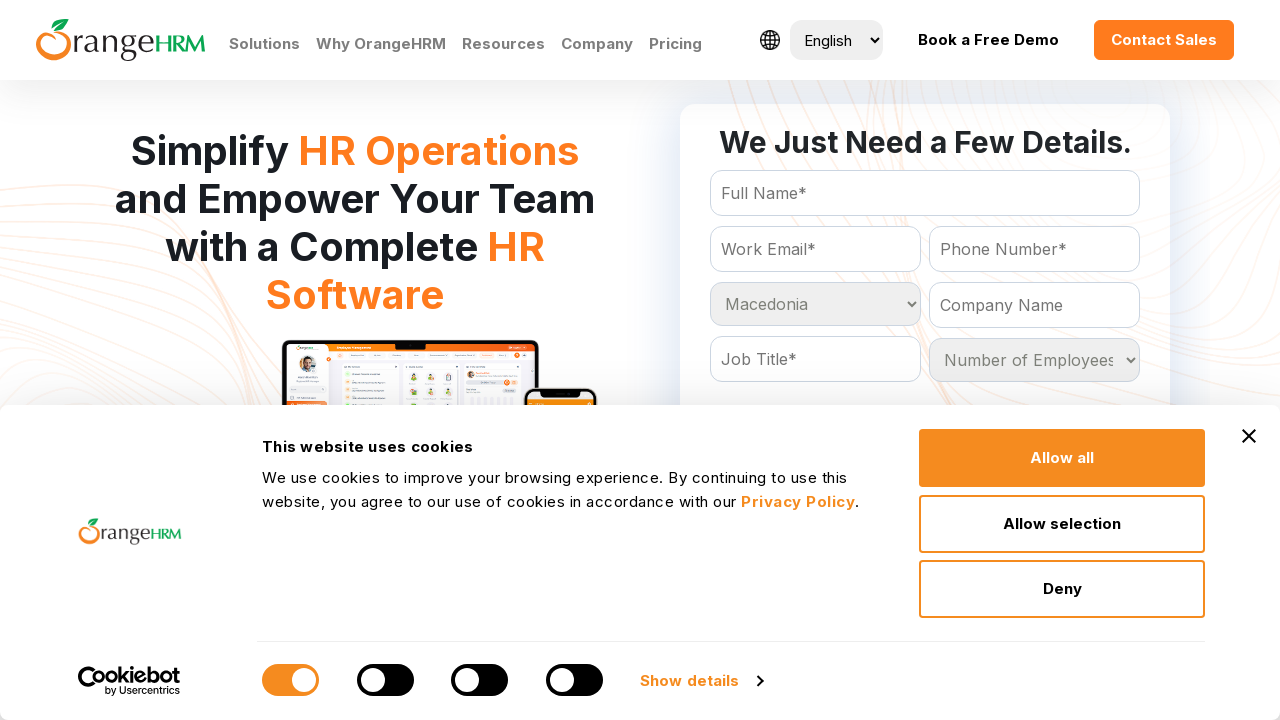

Selected country option at index 56 from dropdown on select[name='Country']
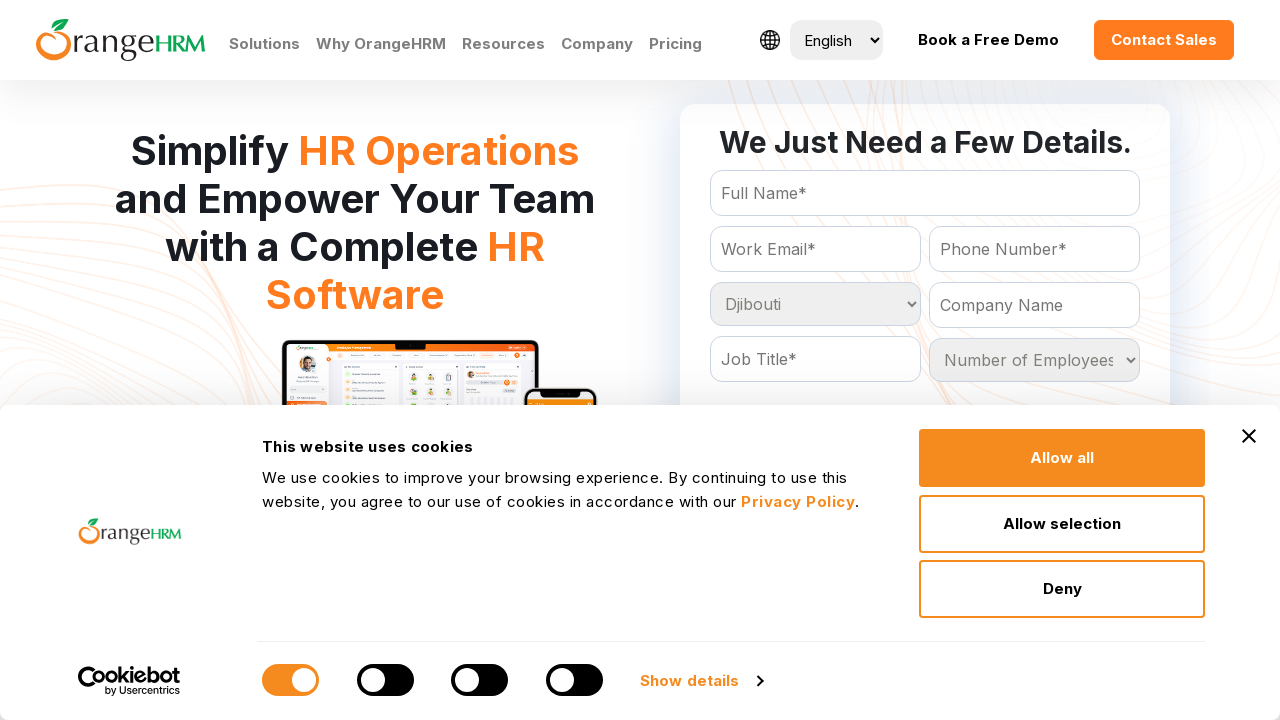

Selected country option at index 24 from dropdown on select[name='Country']
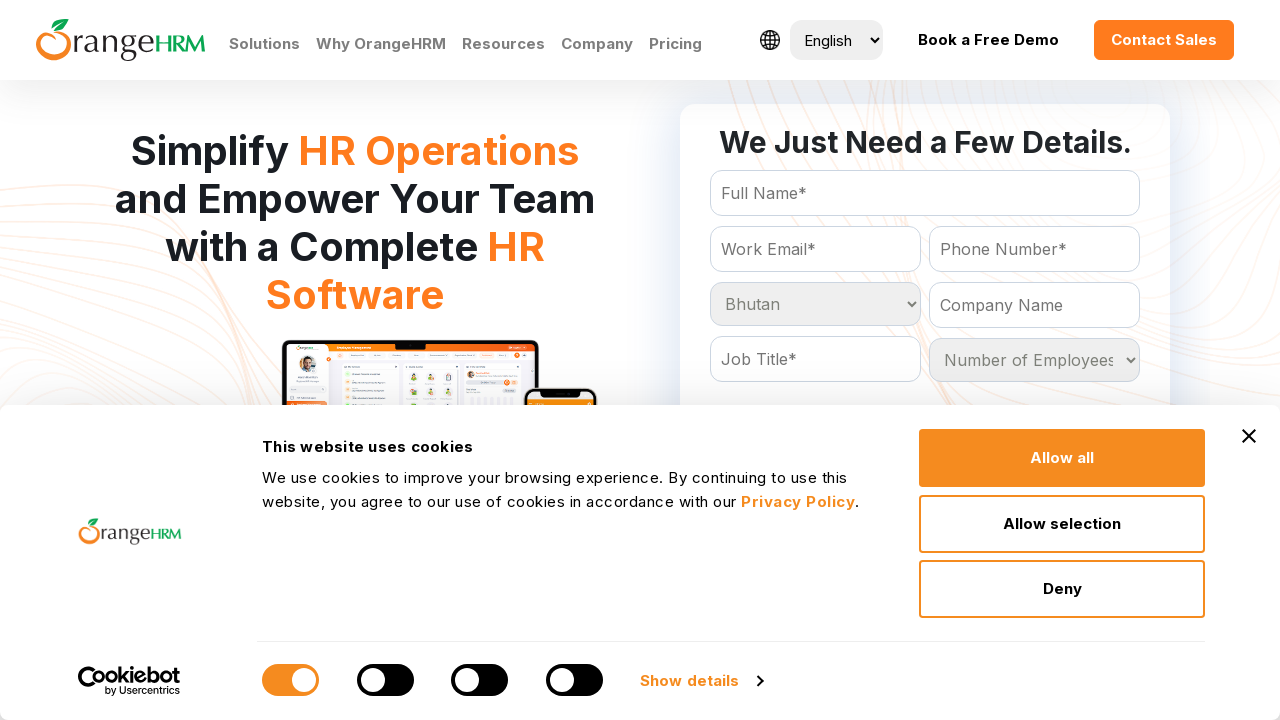

Selected country option at index 98 from dropdown on select[name='Country']
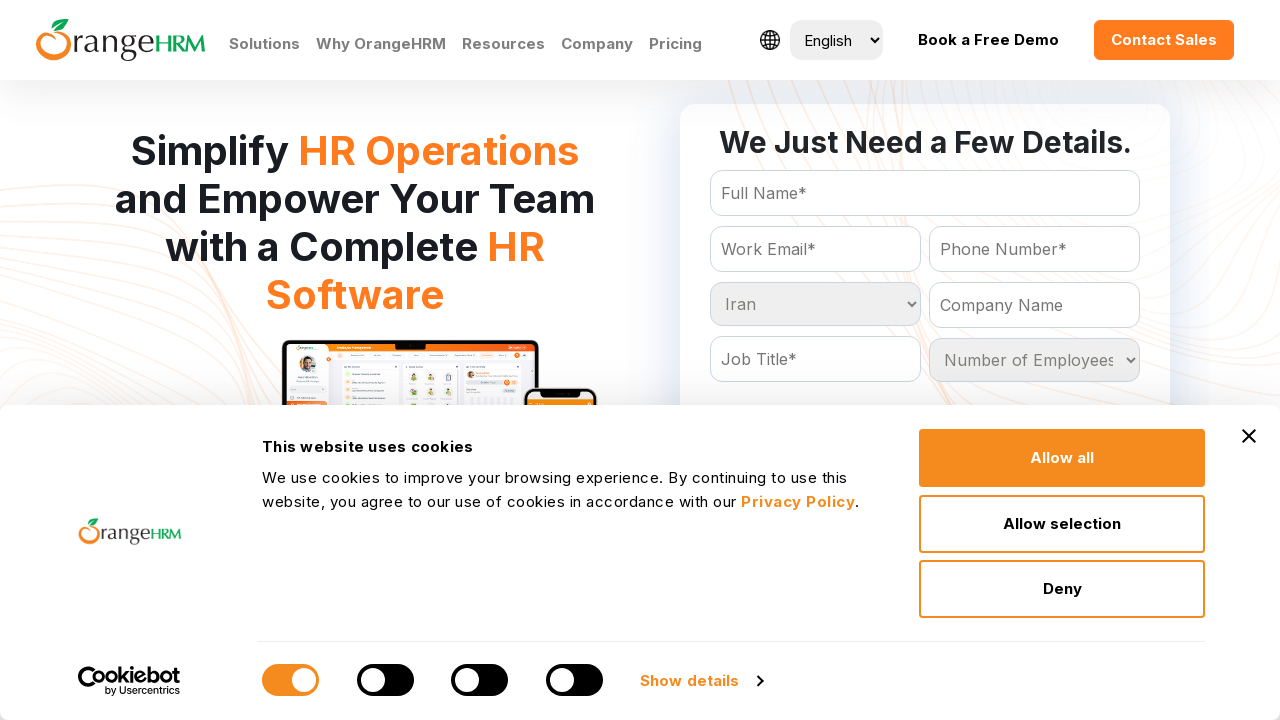

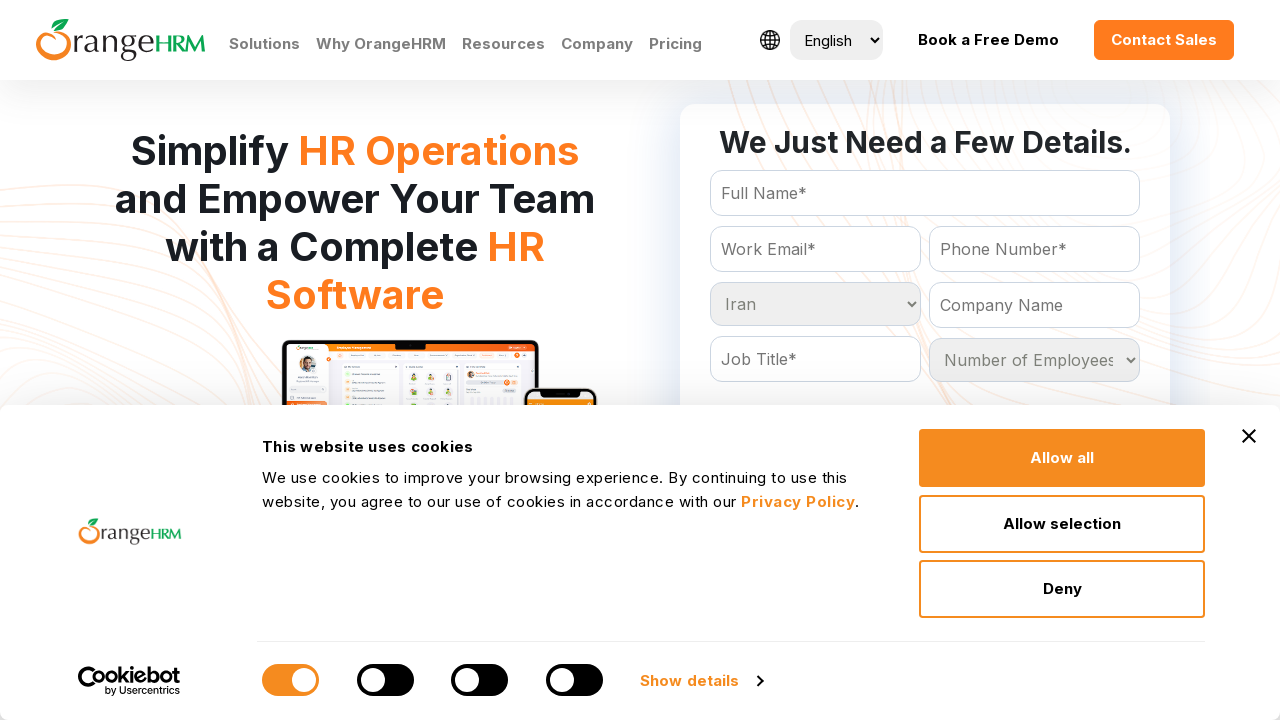